Navigates to training support website, verifies the homepage title, clicks on About Us link, and verifies the About Us page loads

Starting URL: https://www.training-support.net/

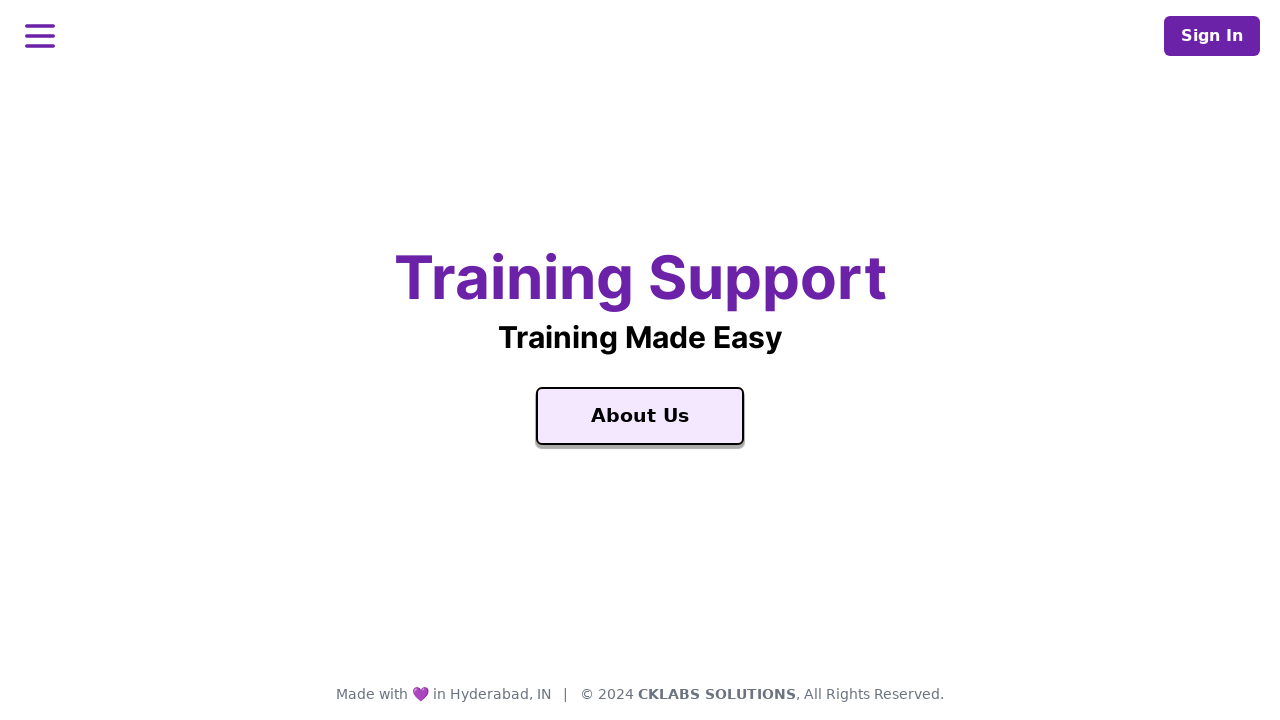

Navigated to training support website
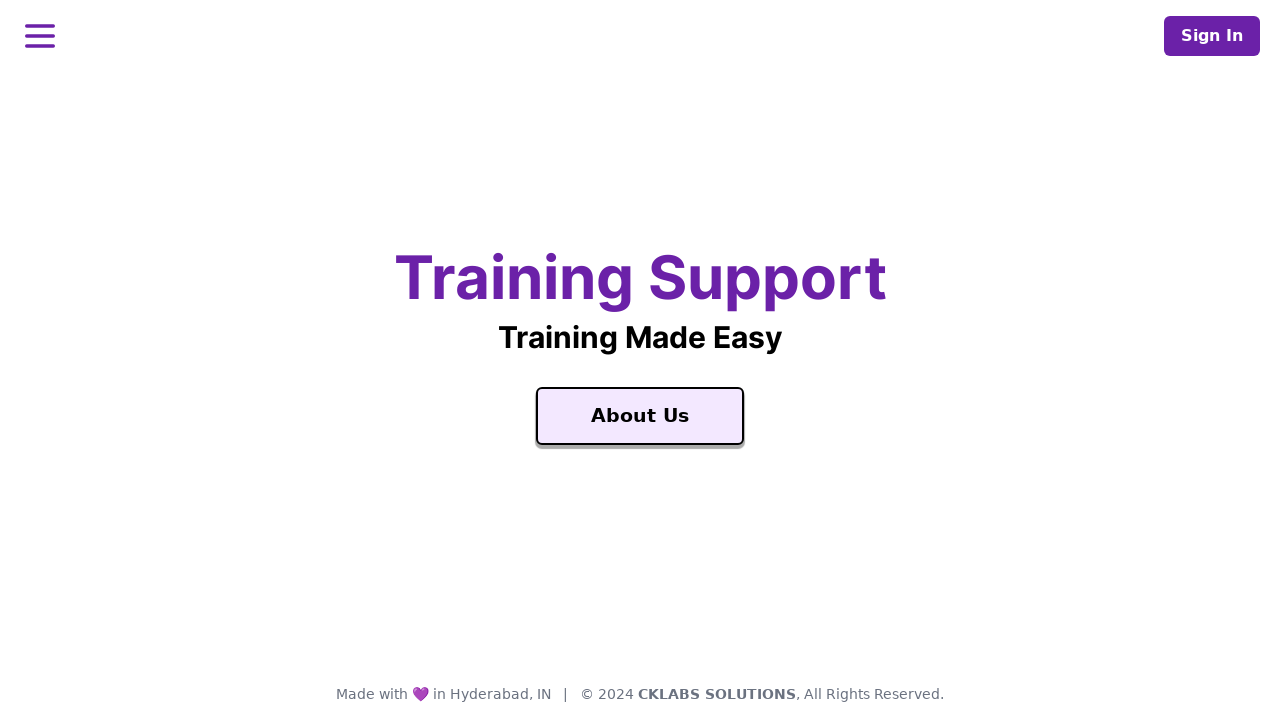

Homepage loaded and 'Training Support' title verified
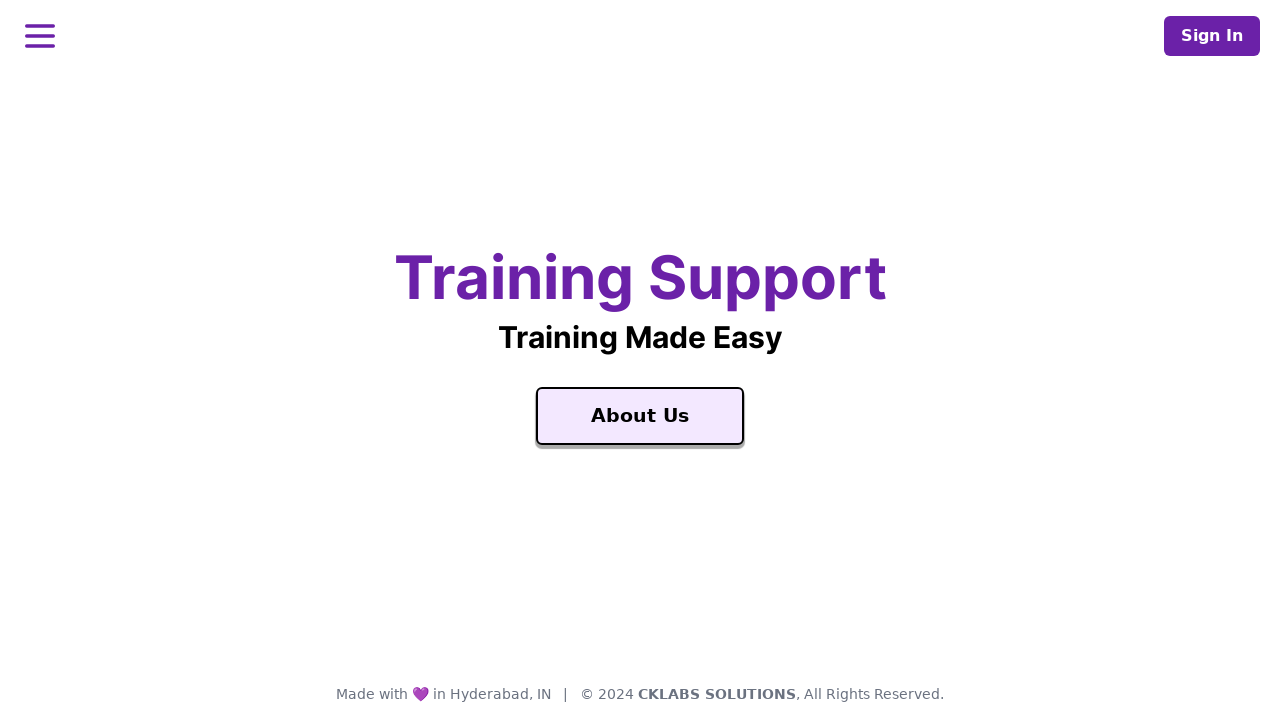

Clicked on About Us link at (640, 416) on text='About Us'
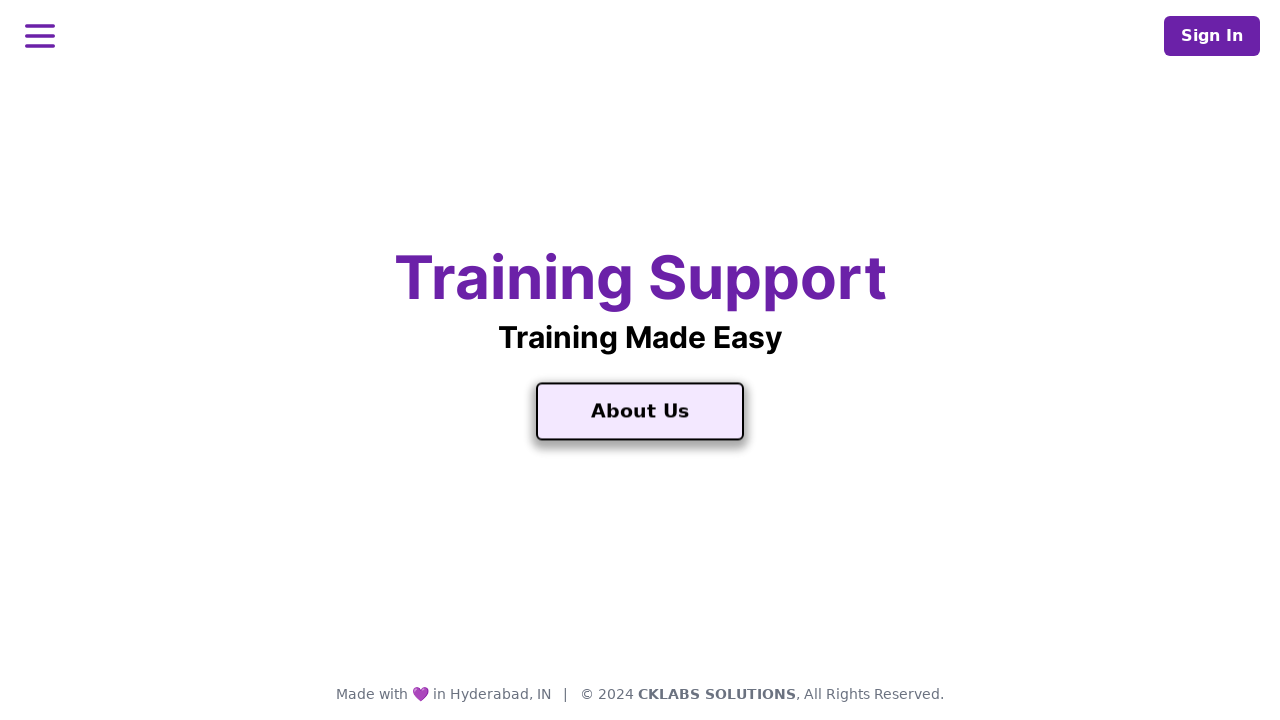

About Us page loaded with 'About Us' heading verified
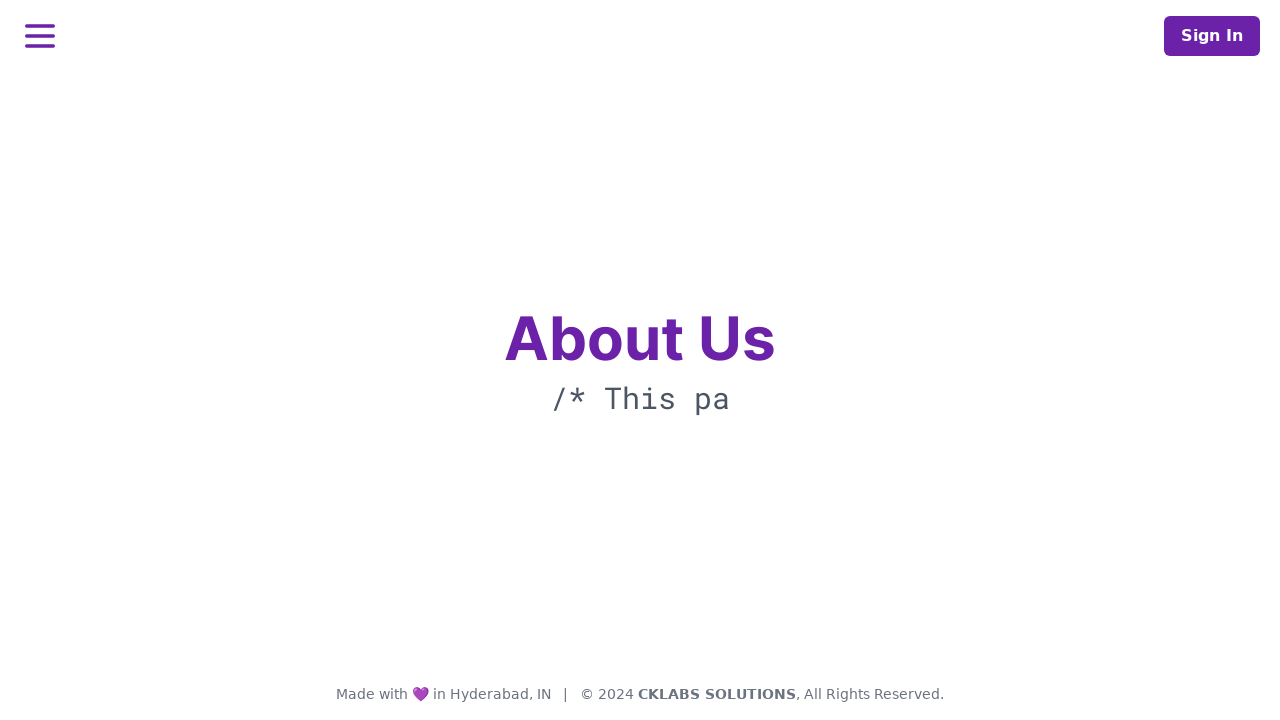

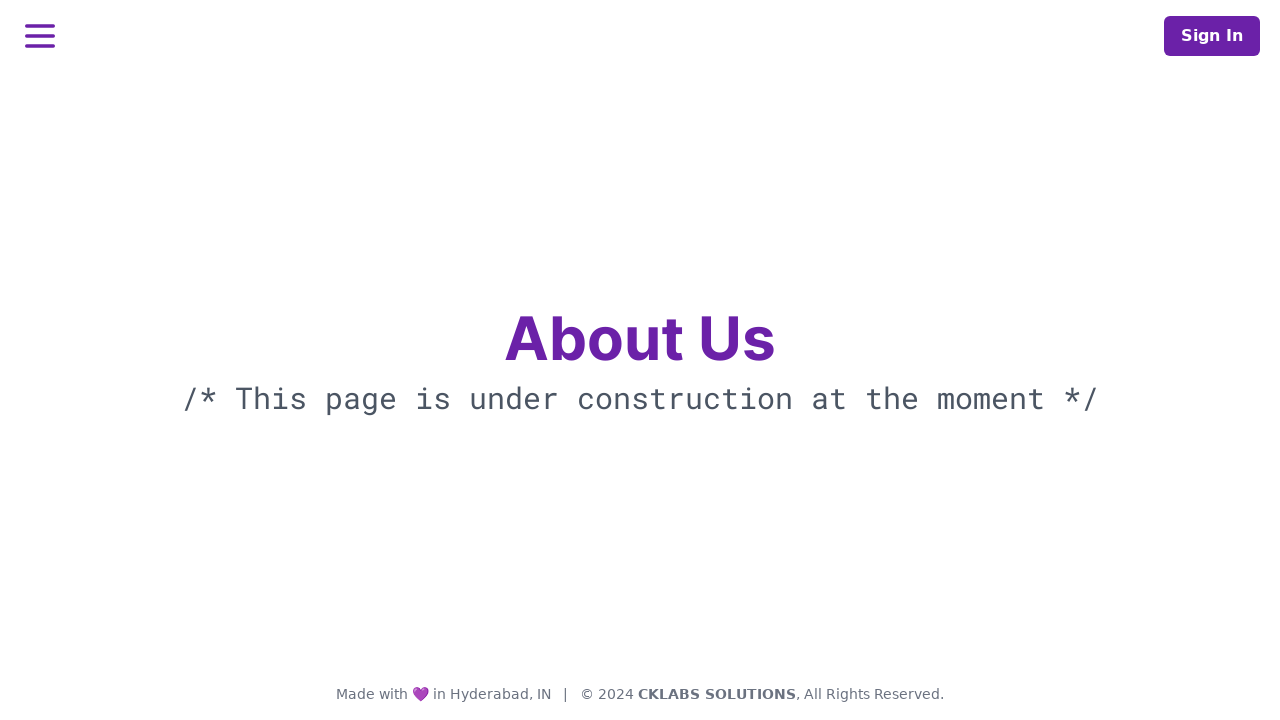